Searches for a programming language by name and verifies search results contain the search term

Starting URL: https://www.99-bottles-of-beer.net/search.html

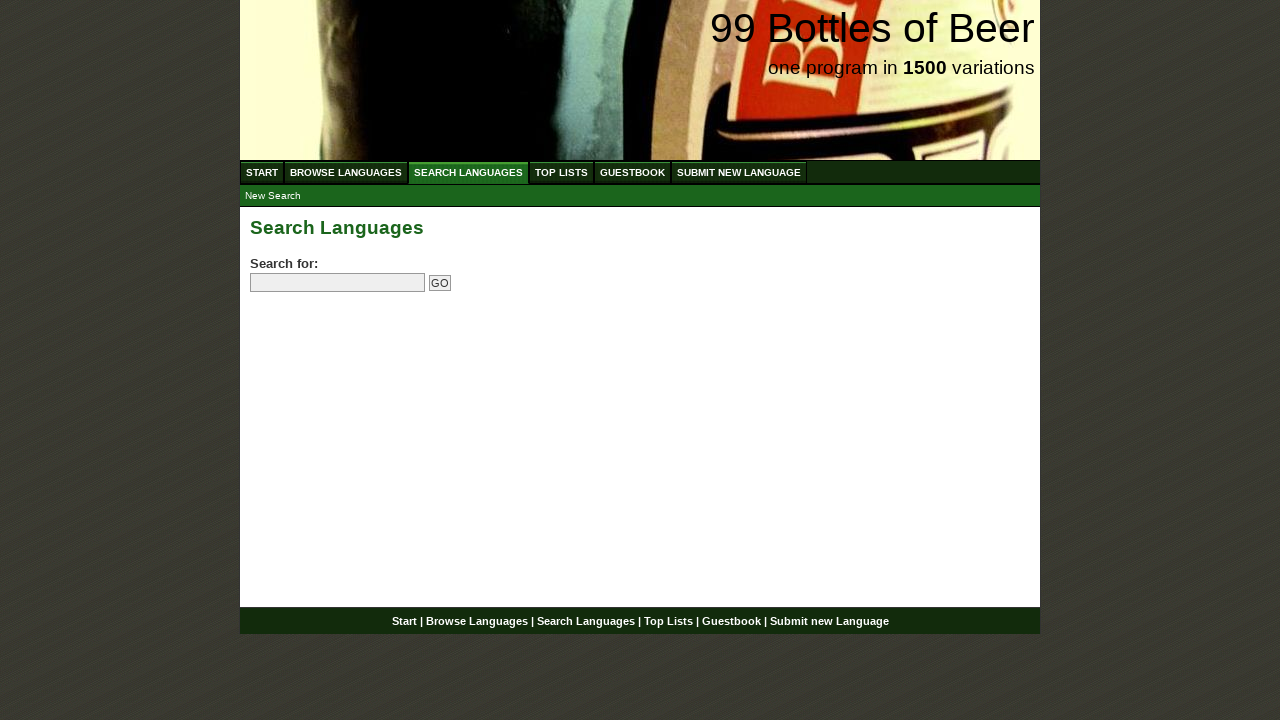

Filled search field with 'Java' on //form[@id='searchlanguages']//input[@name='search']
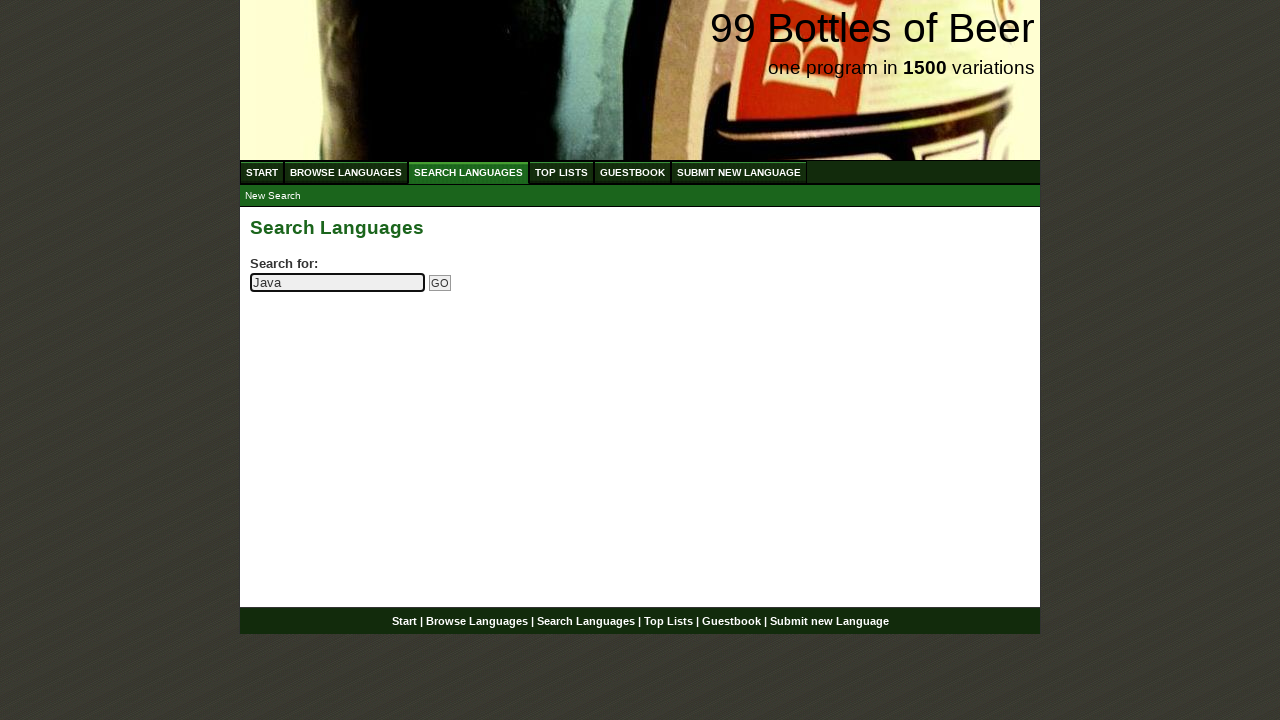

Clicked search button to search for programming language at (440, 283) on xpath=//form[@id='searchlanguages']//input[@name='submitsearch']
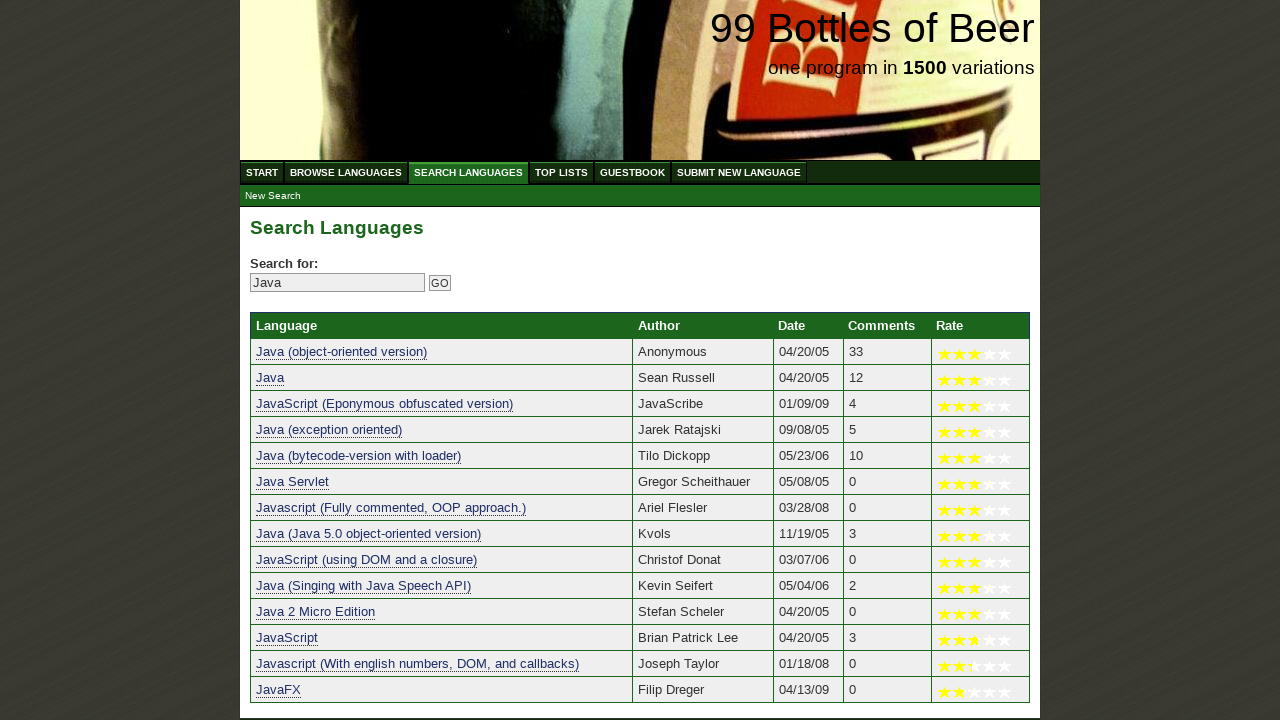

Search results loaded
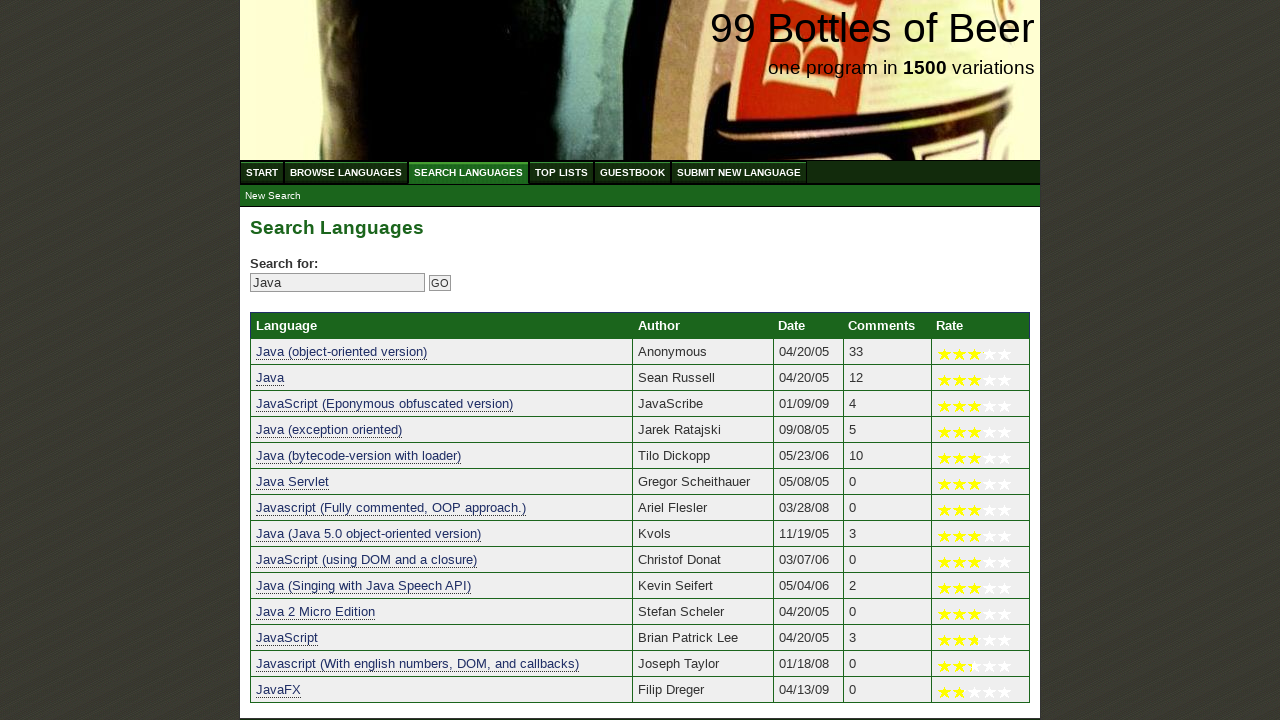

Verified search result 'Java (object-oriented version)' contains 'Java'
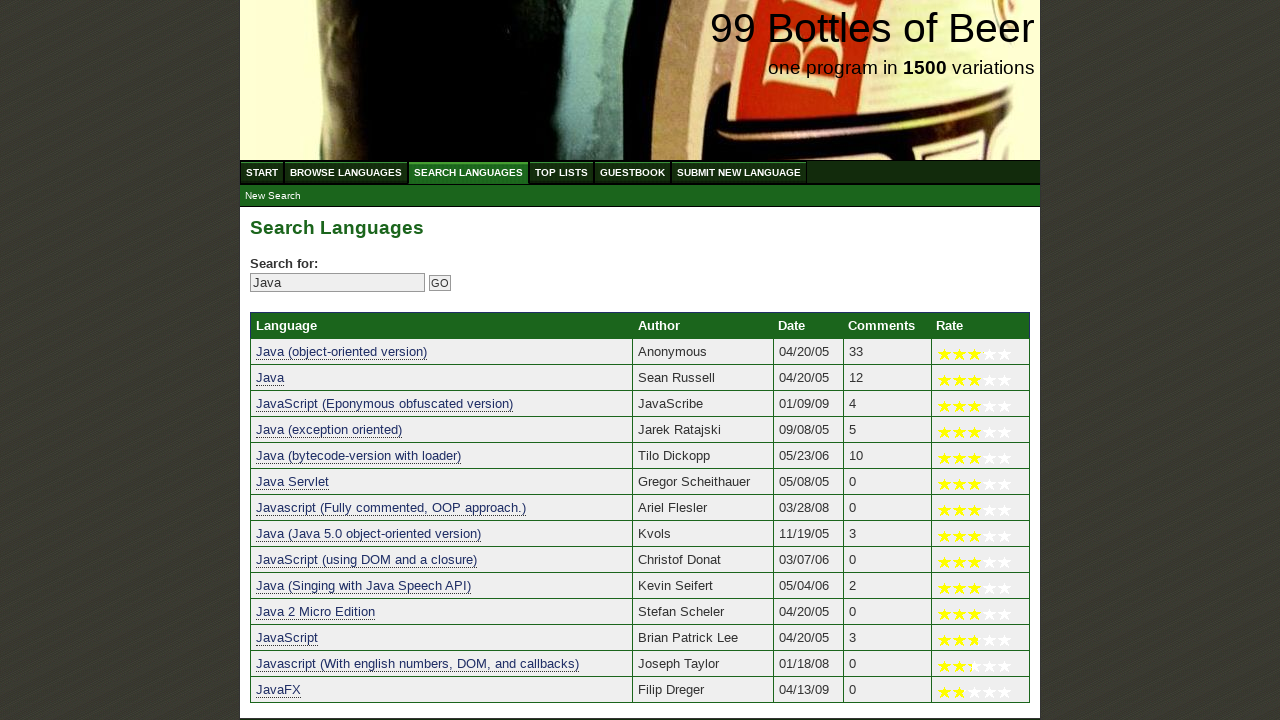

Verified search result 'Java' contains 'Java'
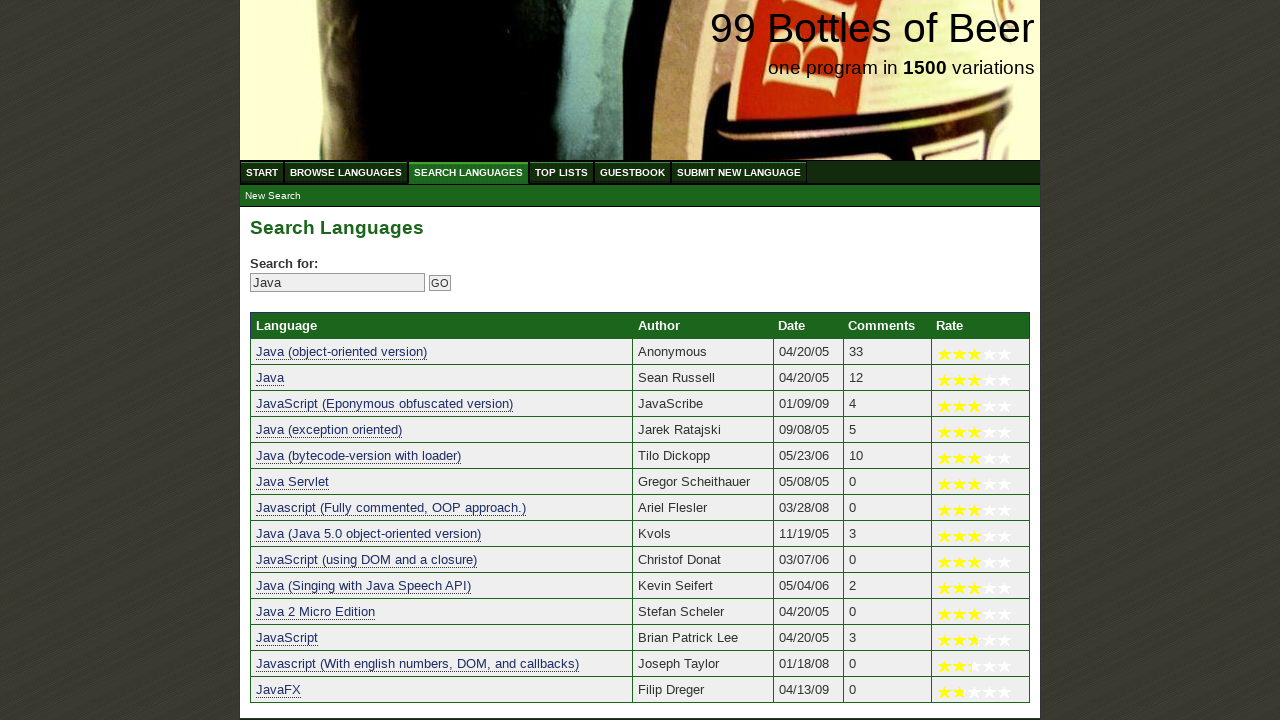

Verified search result 'JavaScript (Eponymous obfuscated version)' contains 'Java'
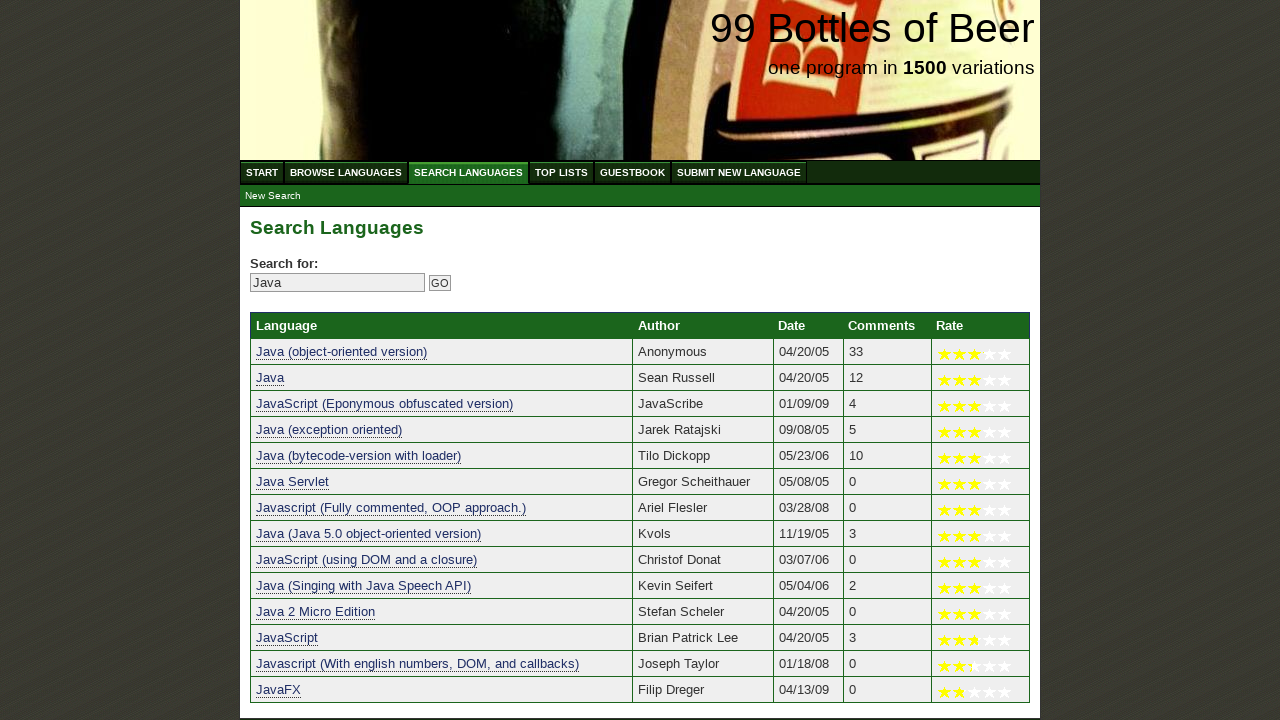

Verified search result 'Java (exception oriented)' contains 'Java'
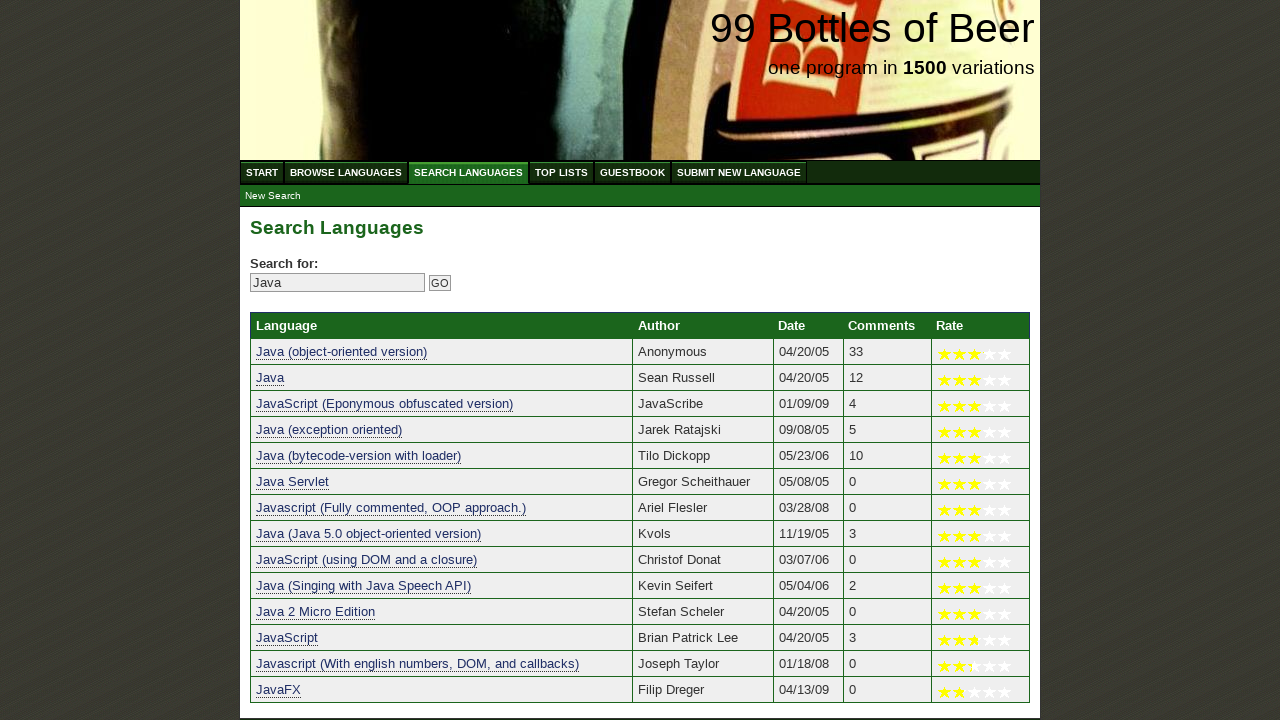

Verified search result 'Java (bytecode-version with loader)' contains 'Java'
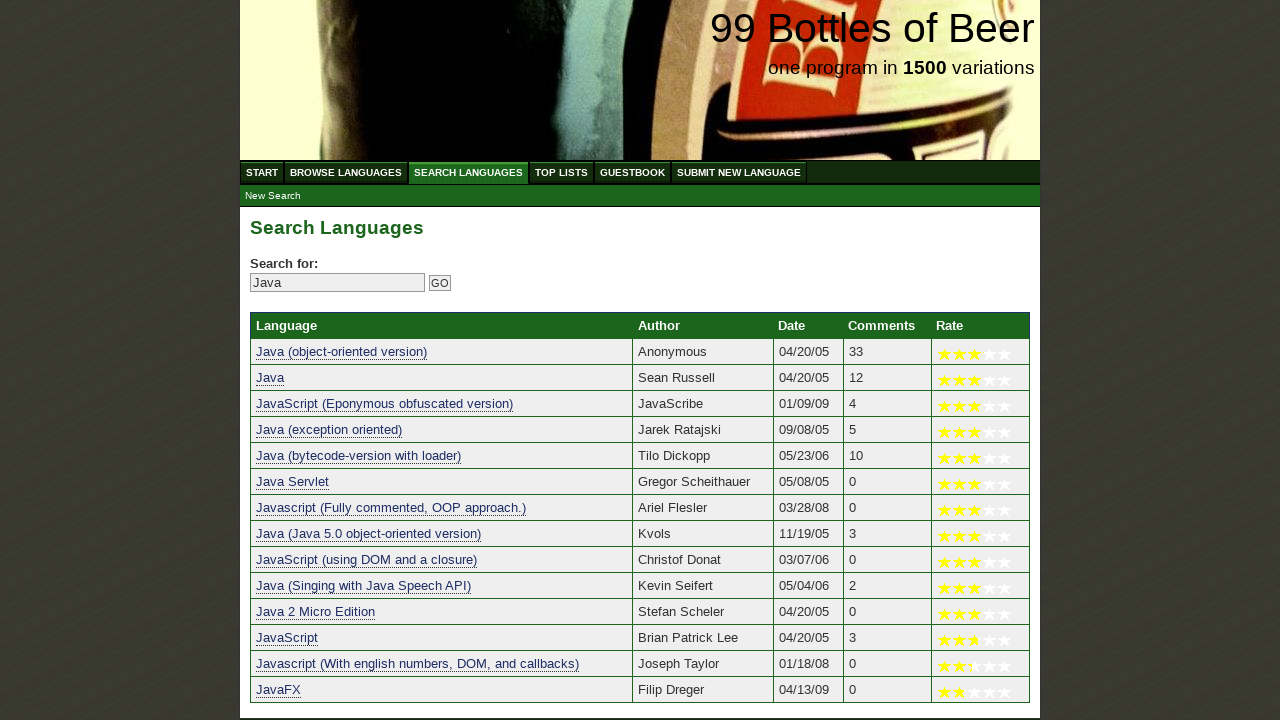

Verified search result 'Java Servlet' contains 'Java'
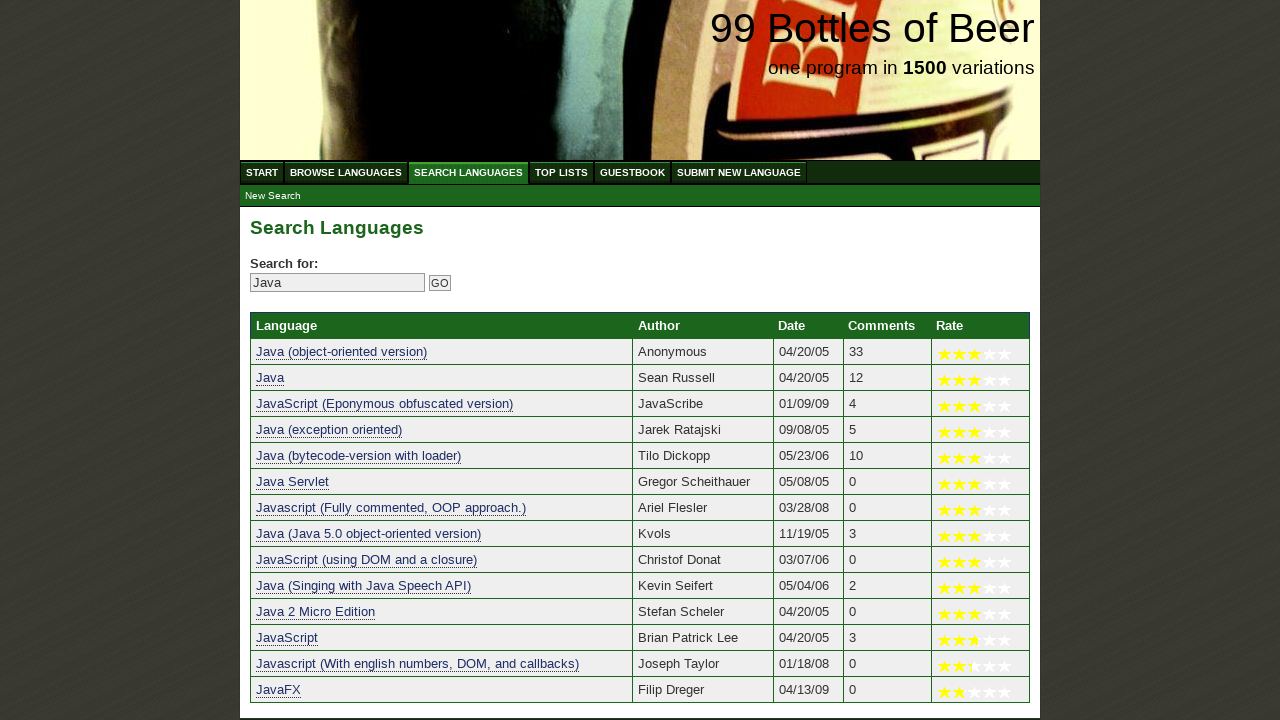

Verified search result 'Javascript (Fully commented, OOP approach.)' contains 'Java'
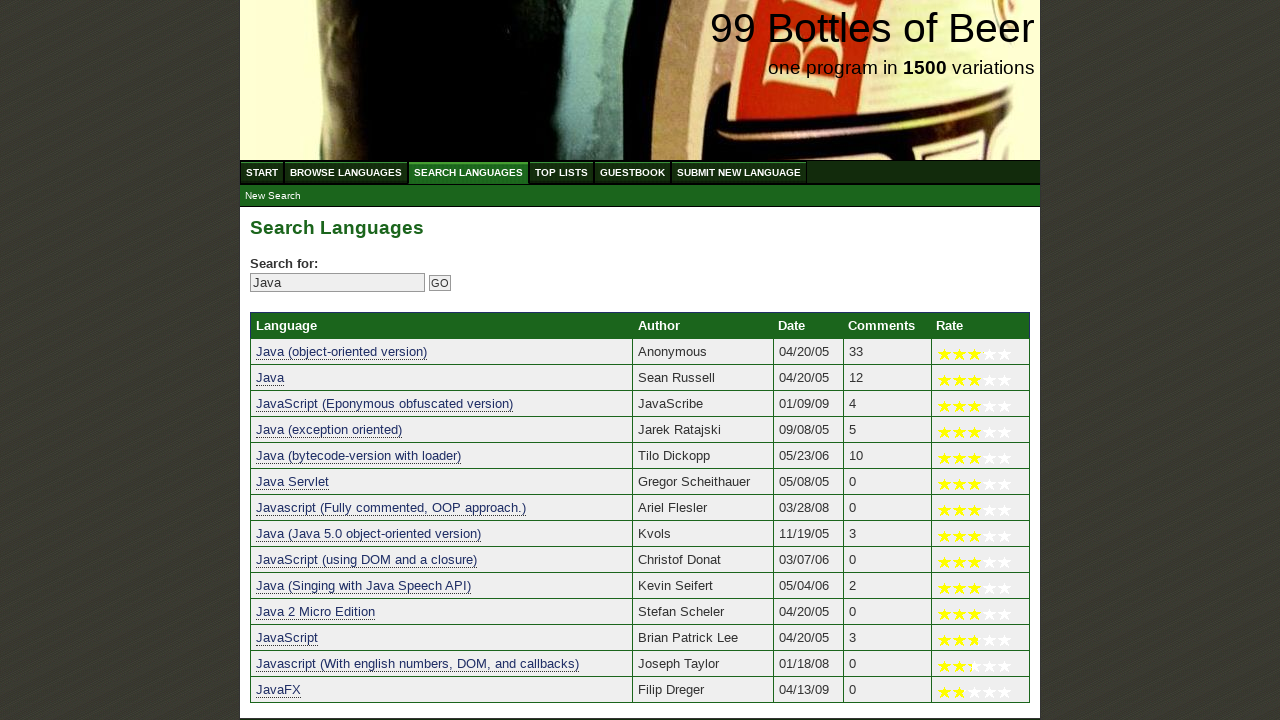

Verified search result 'Java (Java 5.0 object-oriented version)' contains 'Java'
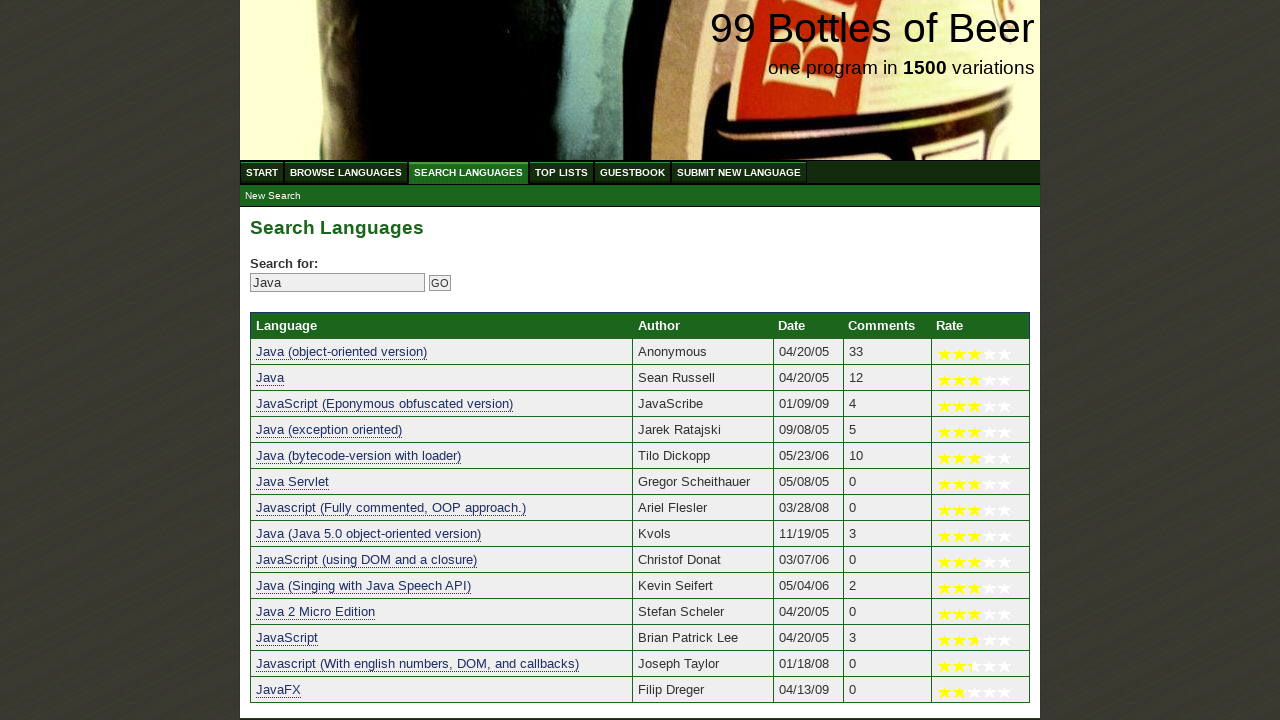

Verified search result 'JavaScript (using DOM and a closure)' contains 'Java'
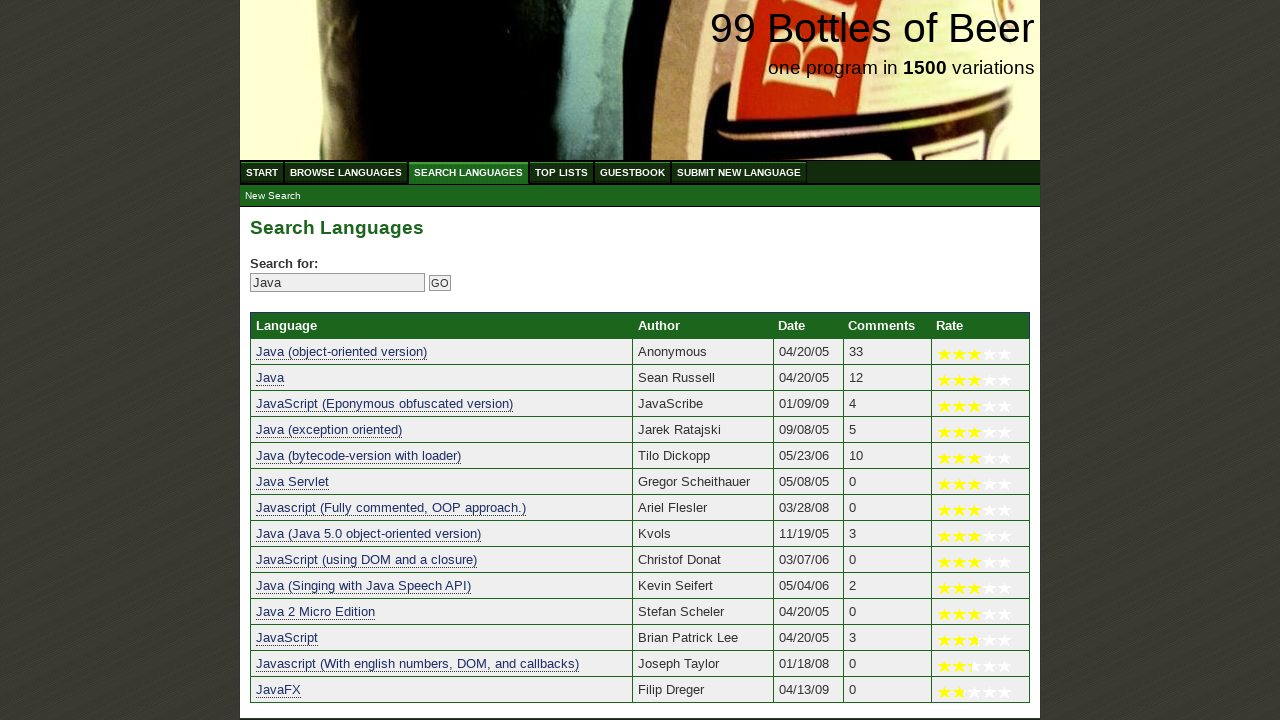

Verified search result 'Java (Singing with Java Speech API)' contains 'Java'
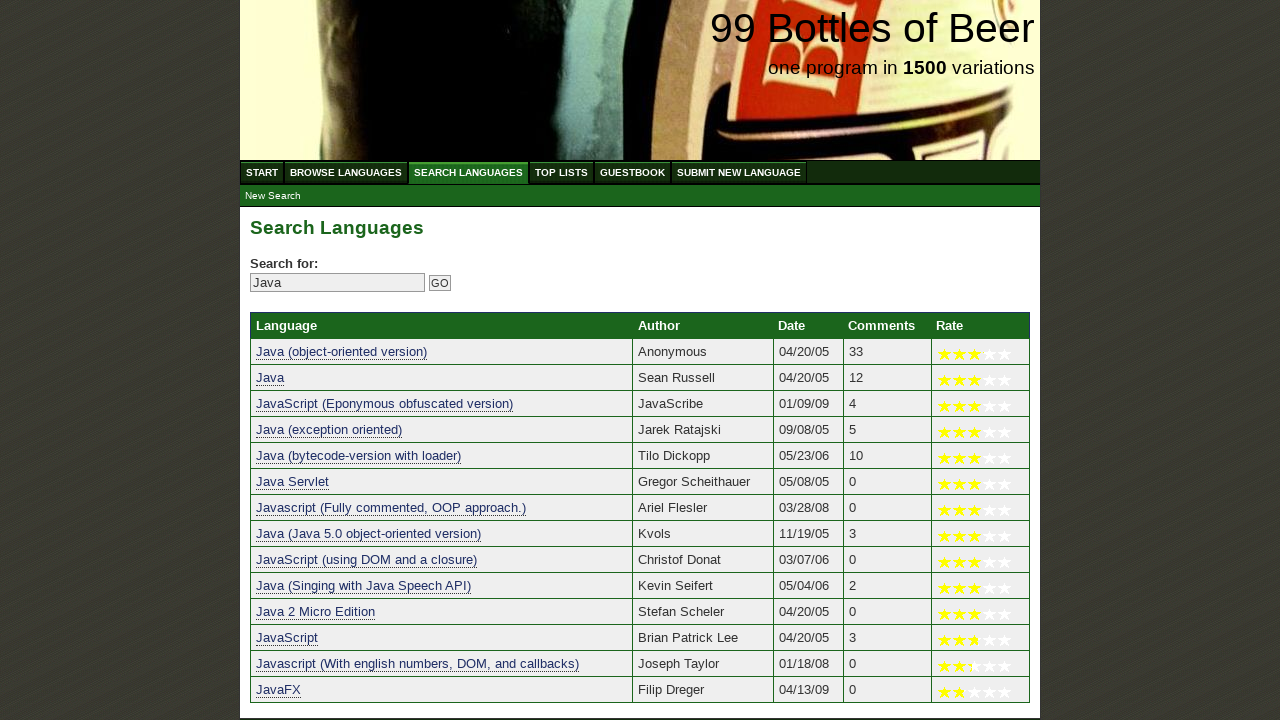

Verified search result 'Java 2 Micro Edition' contains 'Java'
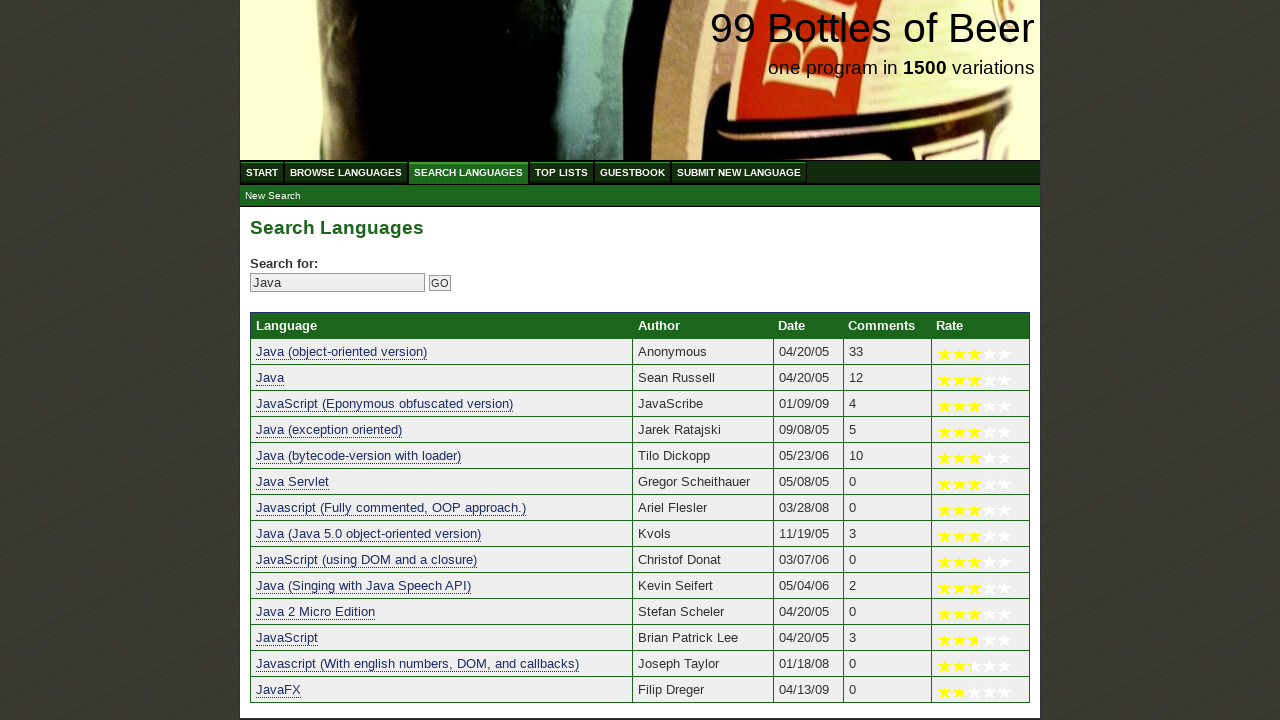

Verified search result 'JavaScript' contains 'Java'
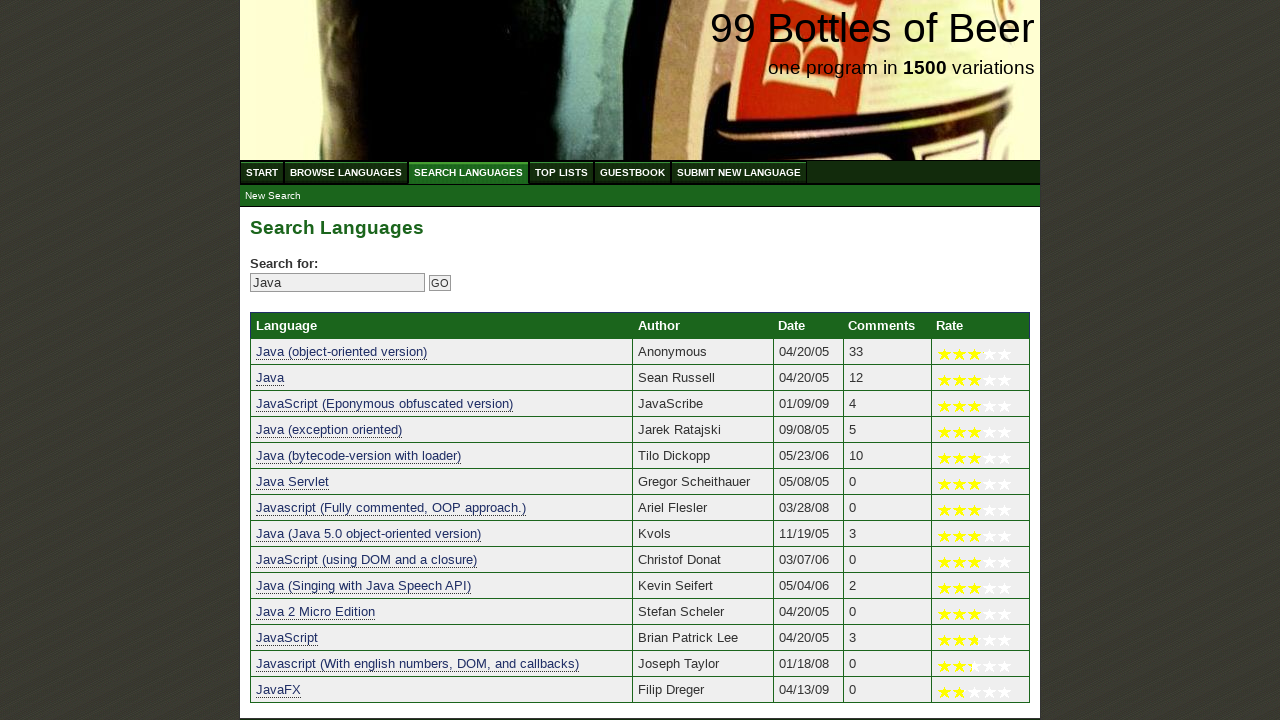

Verified search result 'Javascript (With english numbers, DOM, and callbacks)' contains 'Java'
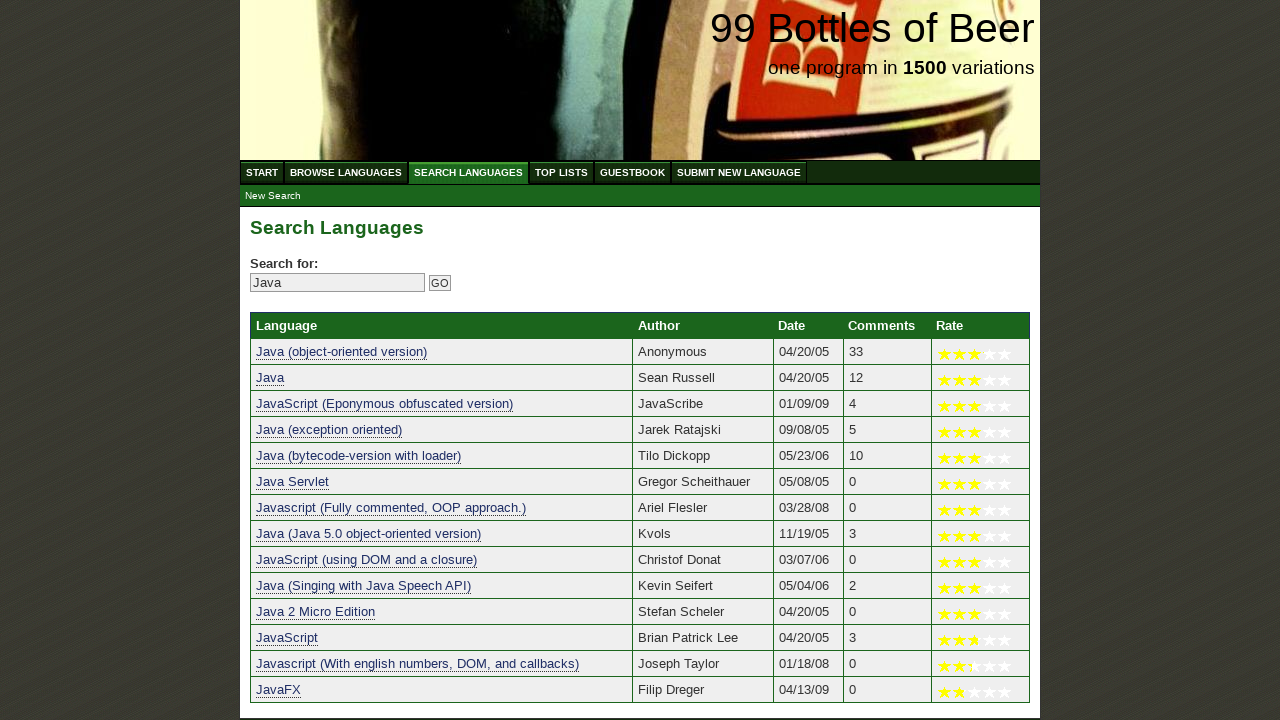

Verified search result 'JavaFX' contains 'Java'
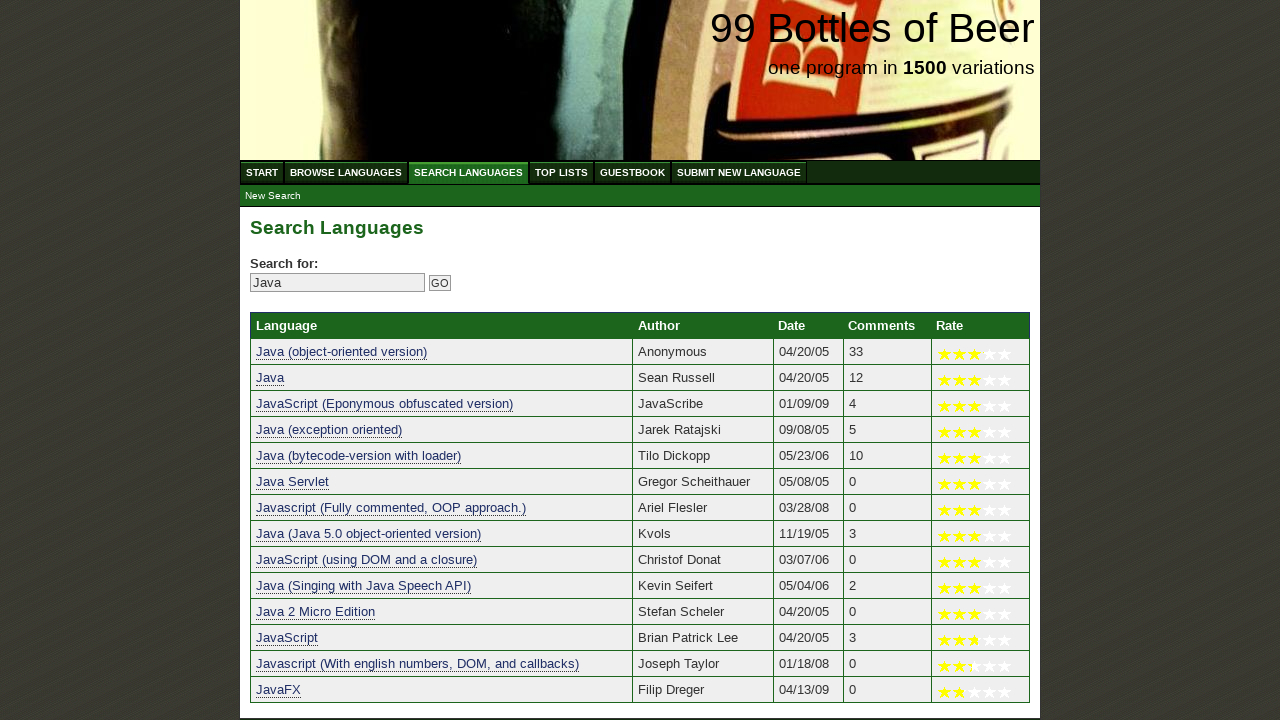

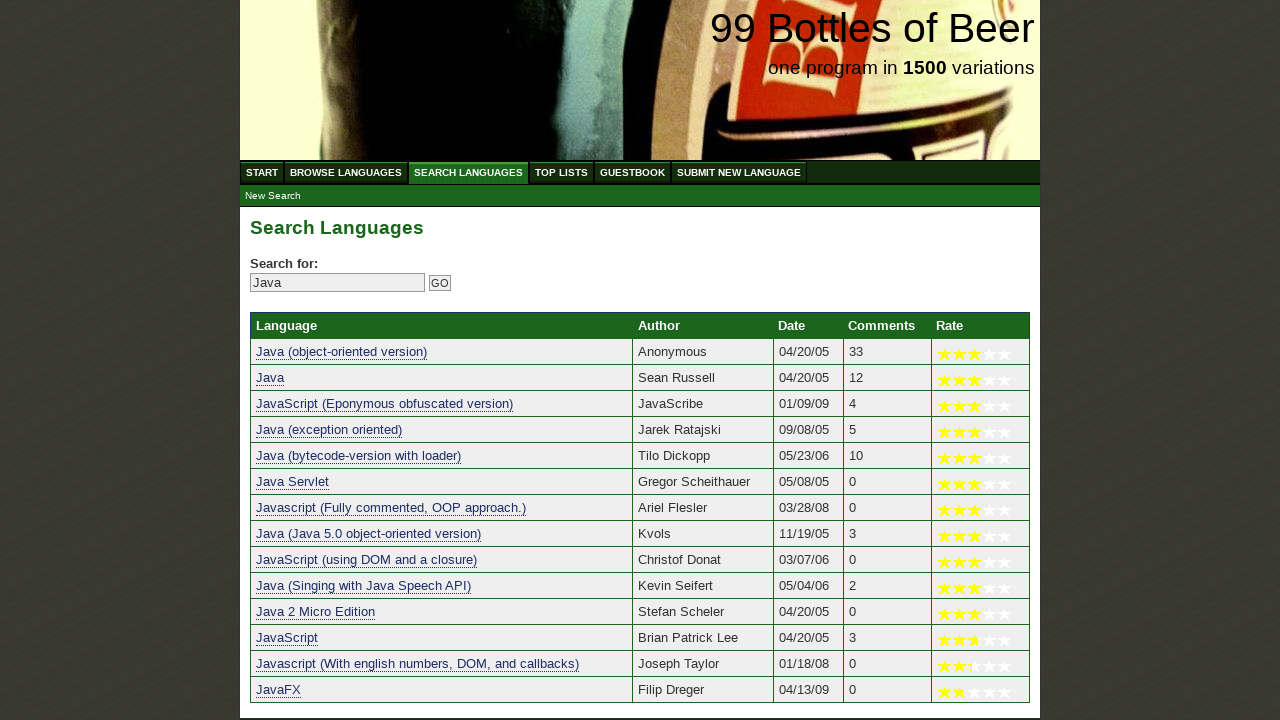